Tests scrolling functionality by scrolling down by a specific amount and then scrolling to a specific element

Starting URL: https://rahulshettyacademy.com/AutomationPractice/

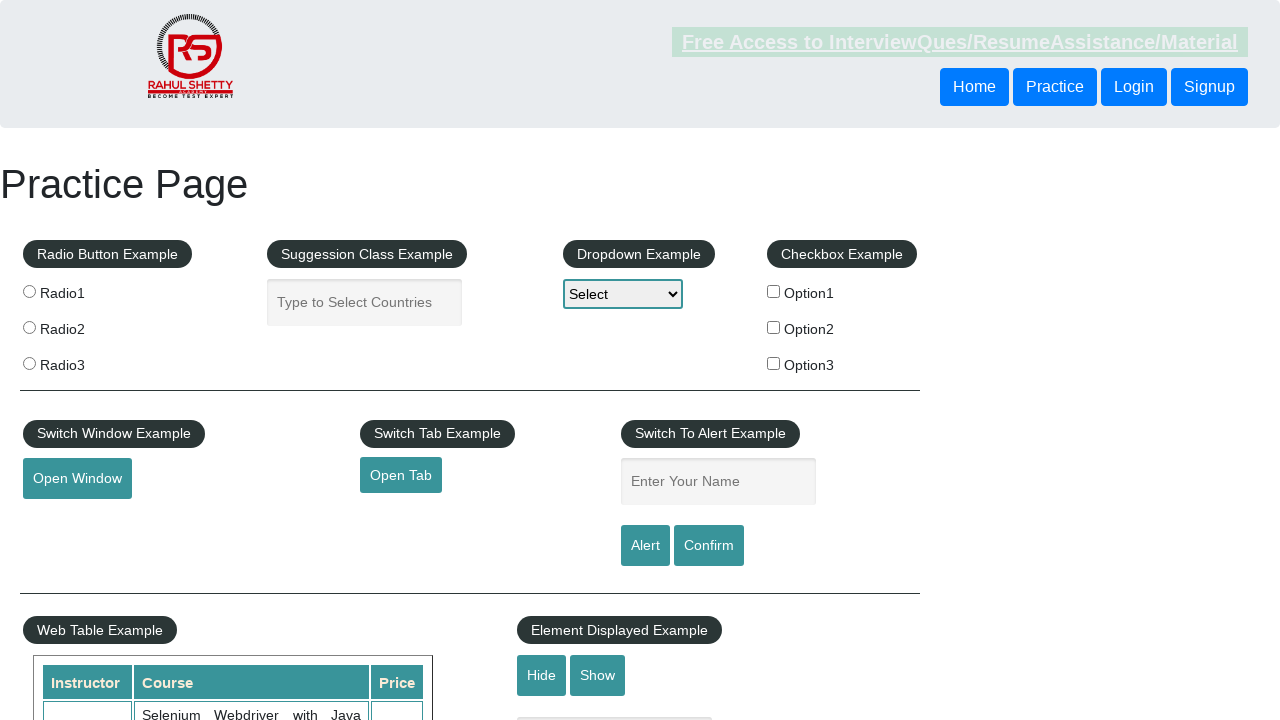

Scrolled down by 500 pixels
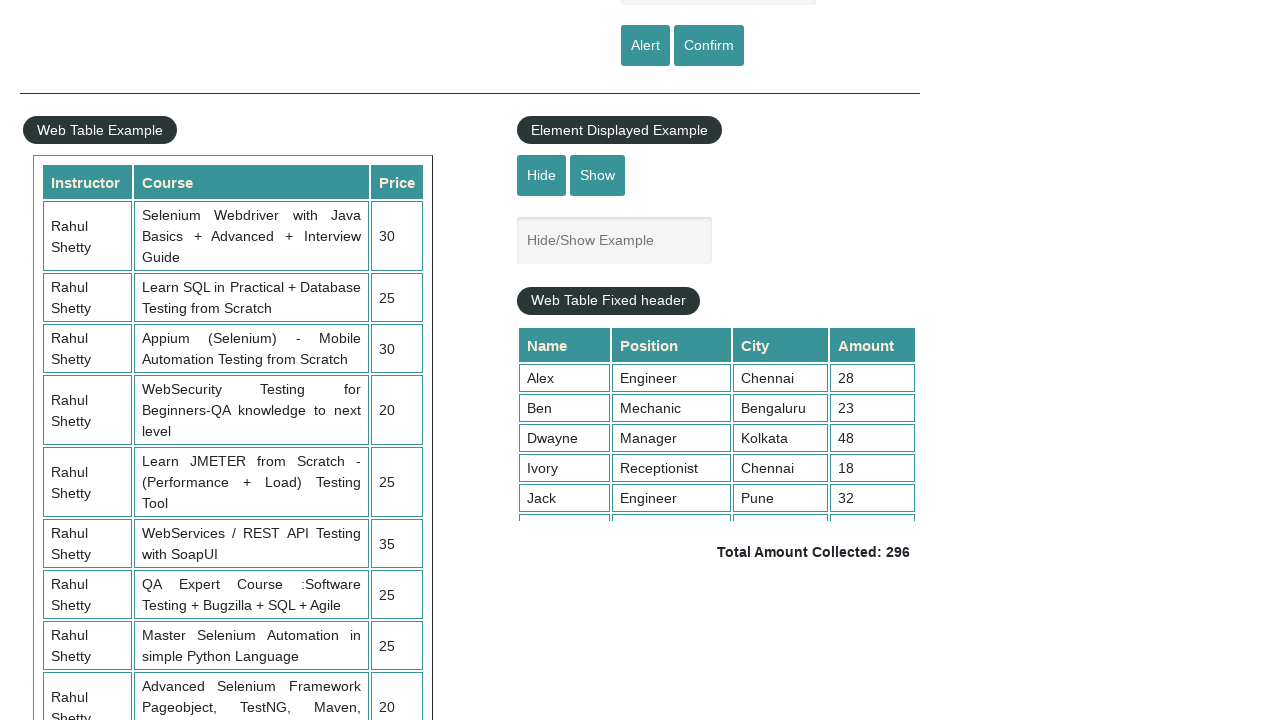

Located mousehover button element
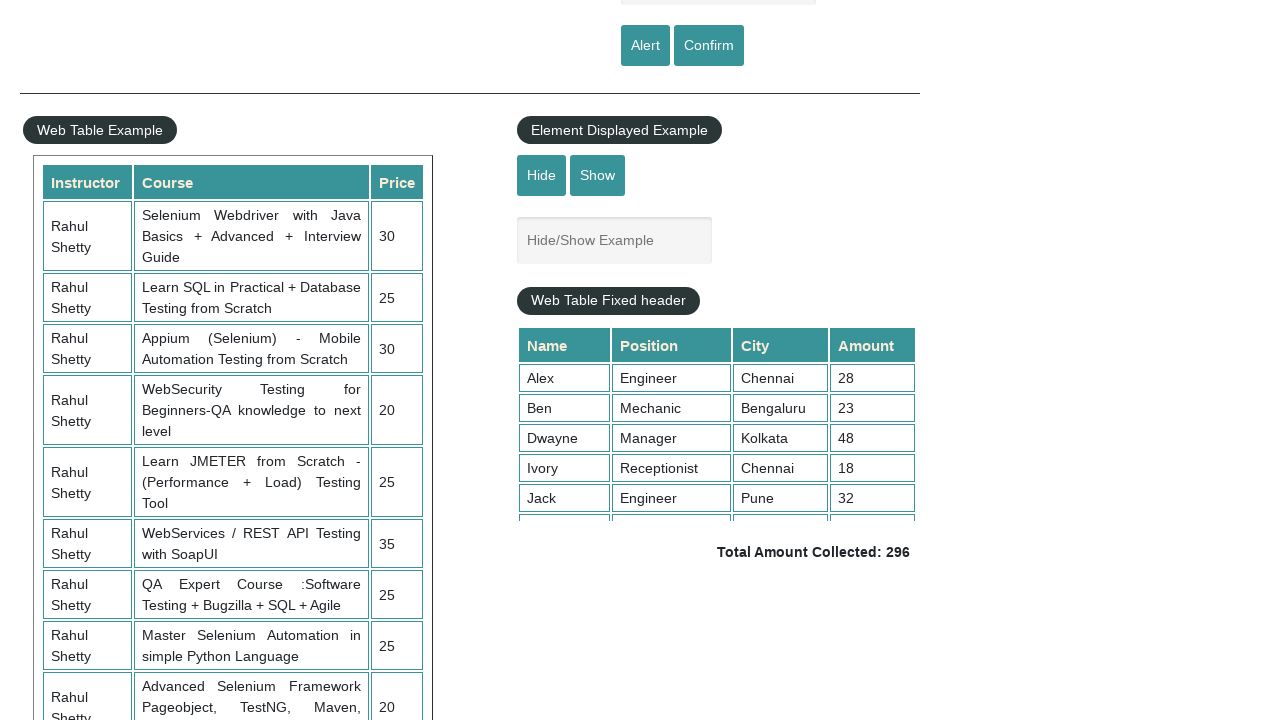

Scrolled to mousehover button element
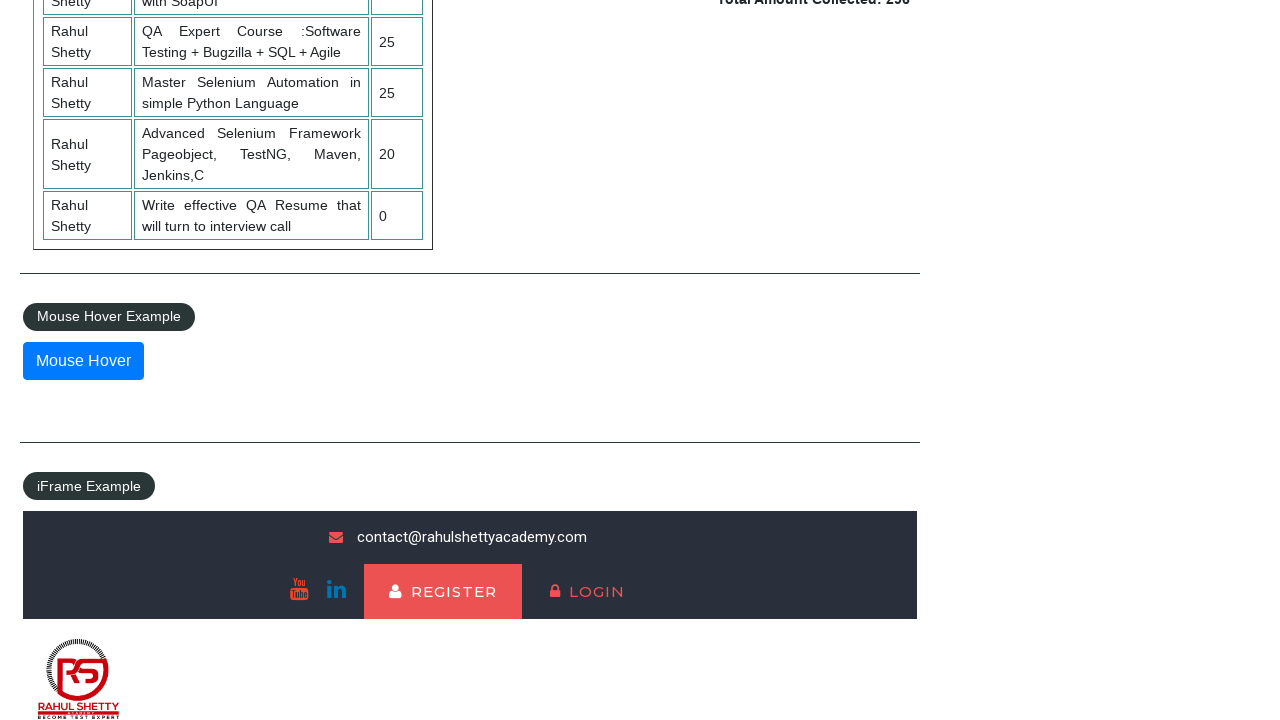

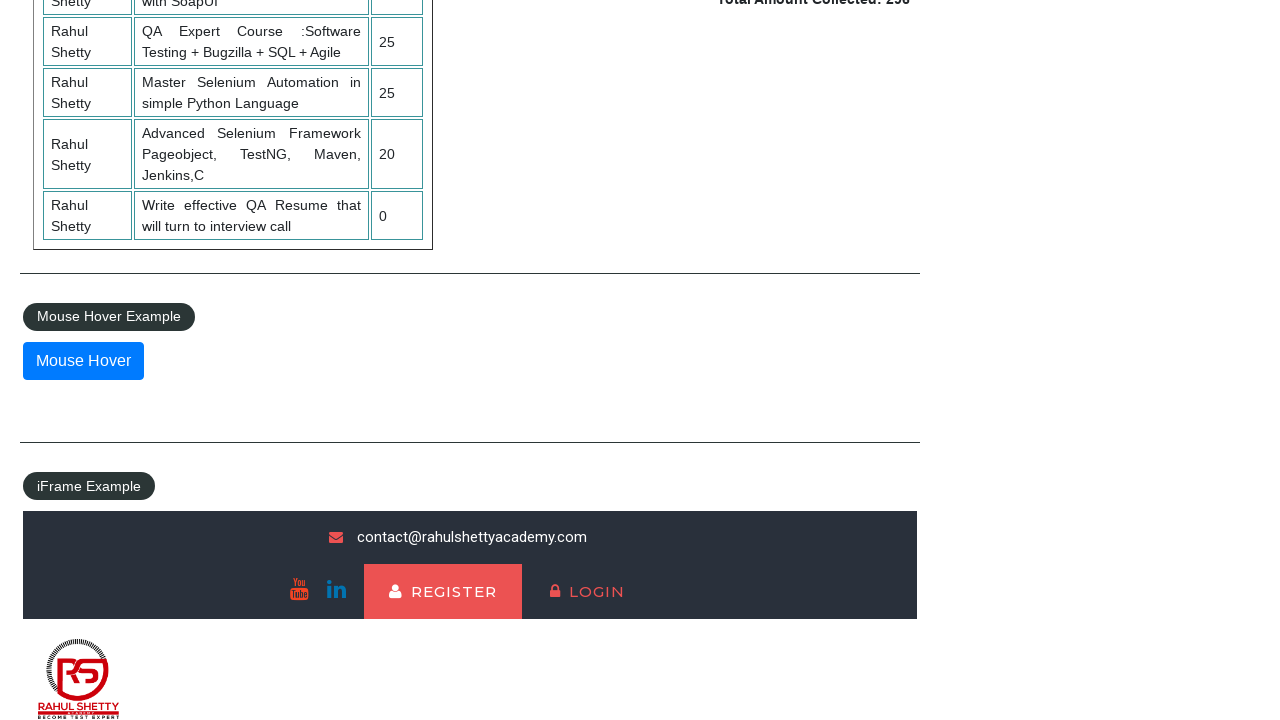